Tests the tus.io demo page by verifying the presence of various links and scrolling to different sections of the page

Starting URL: https://tus.io/demo.html

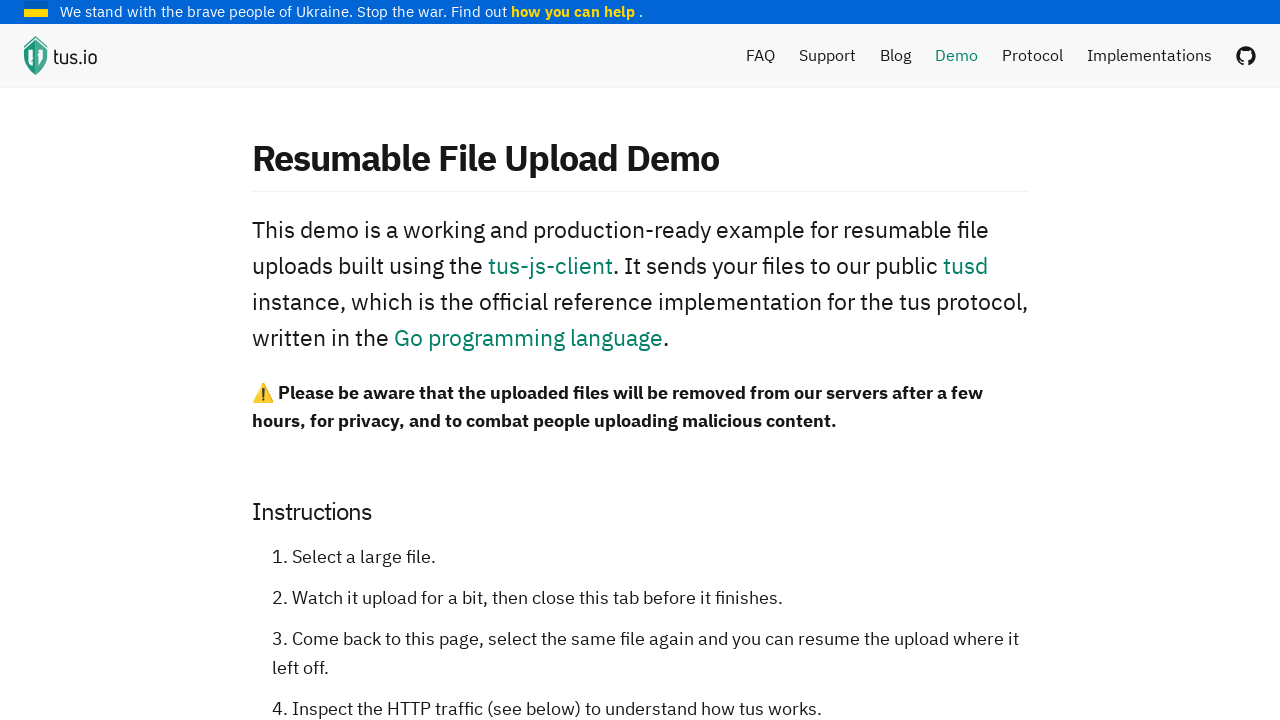

Waited for tus-js-client link to be present
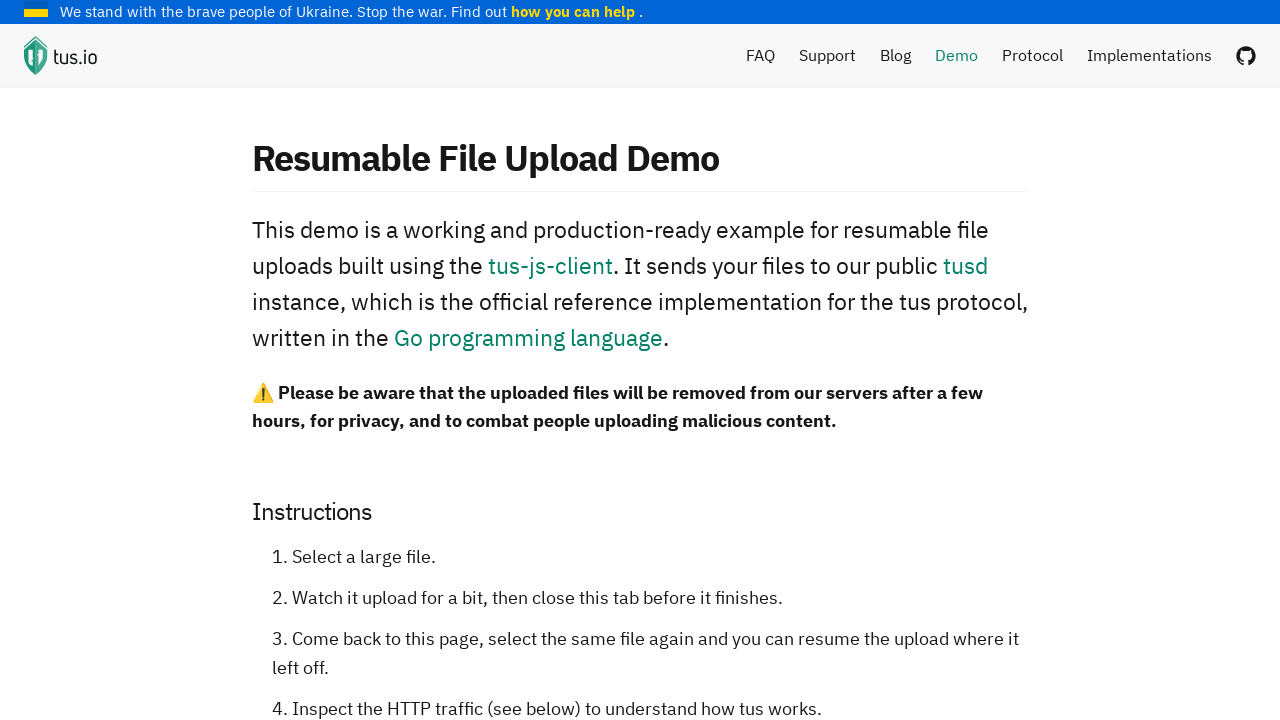

Waited for tusd link to be present
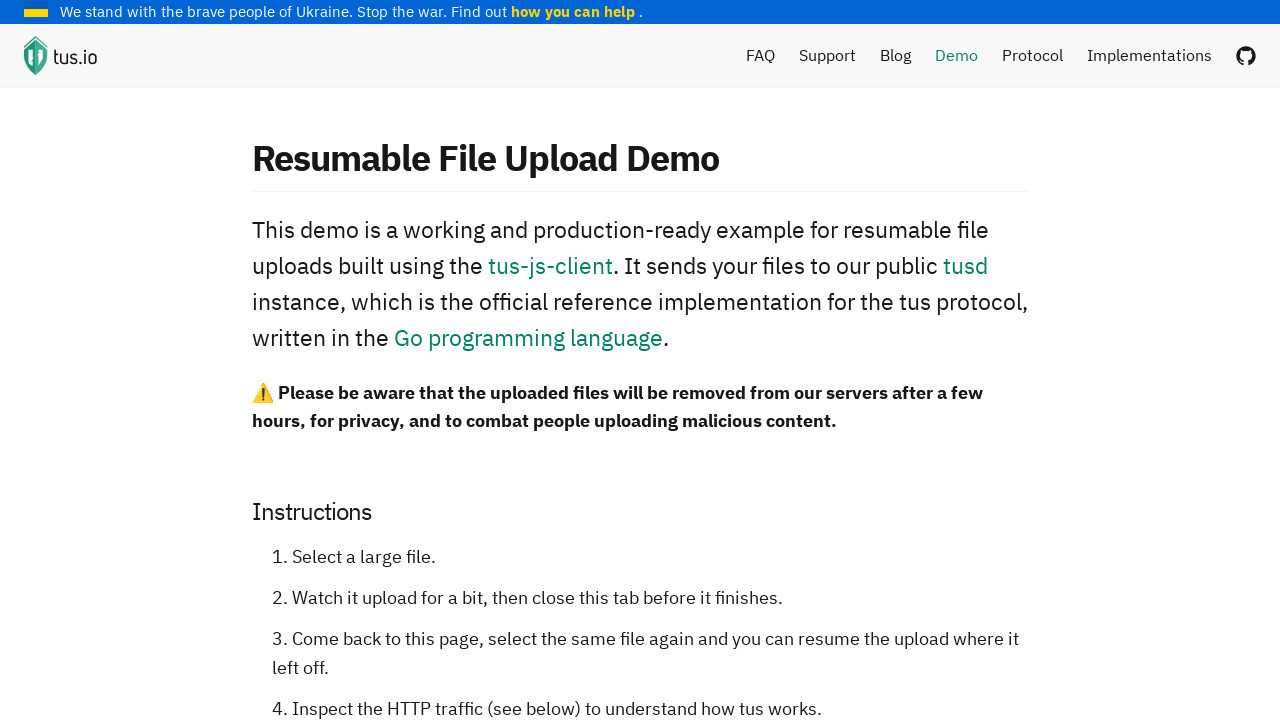

Waited for Go programming language link to be present
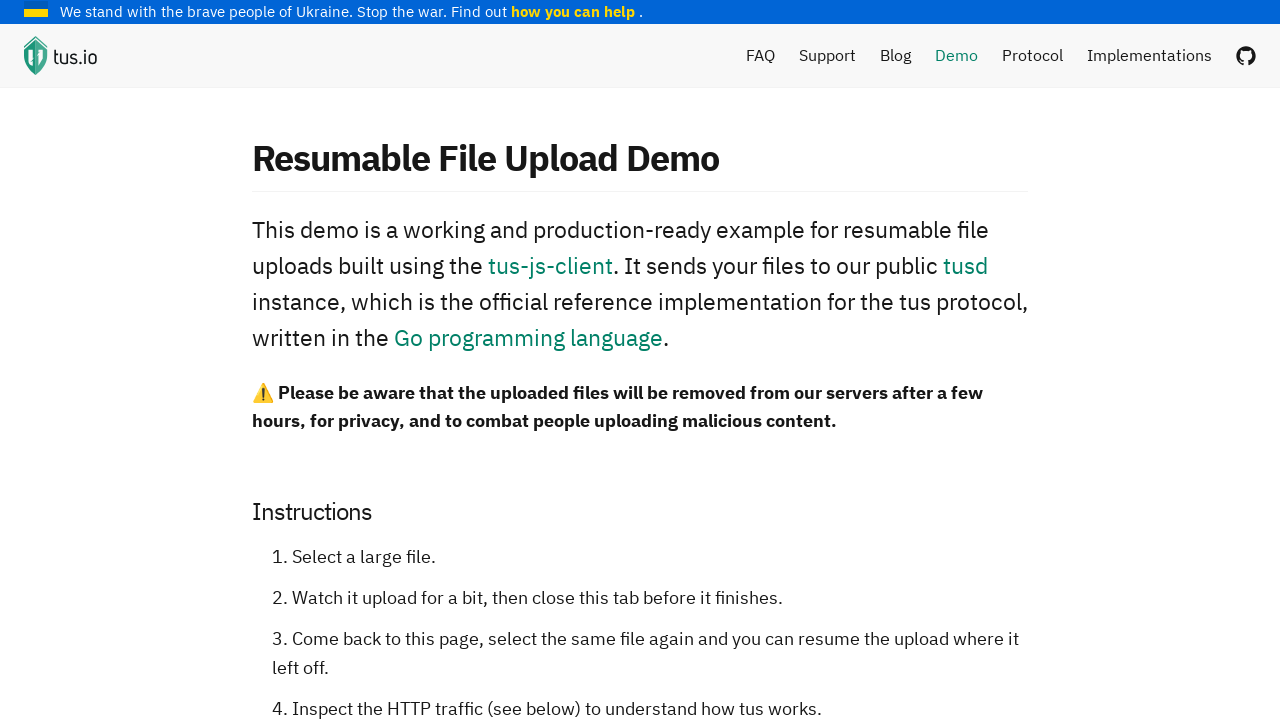

Waited for GitHub link to be present
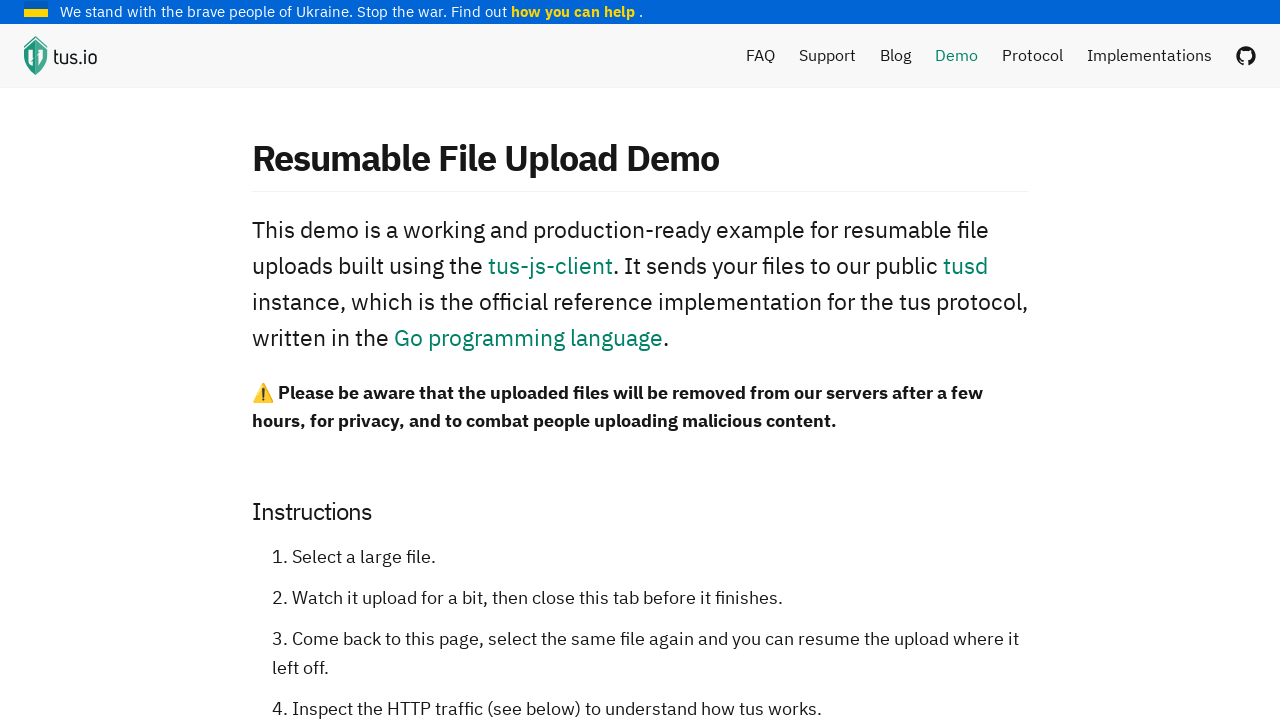

Waited for forum link to be present
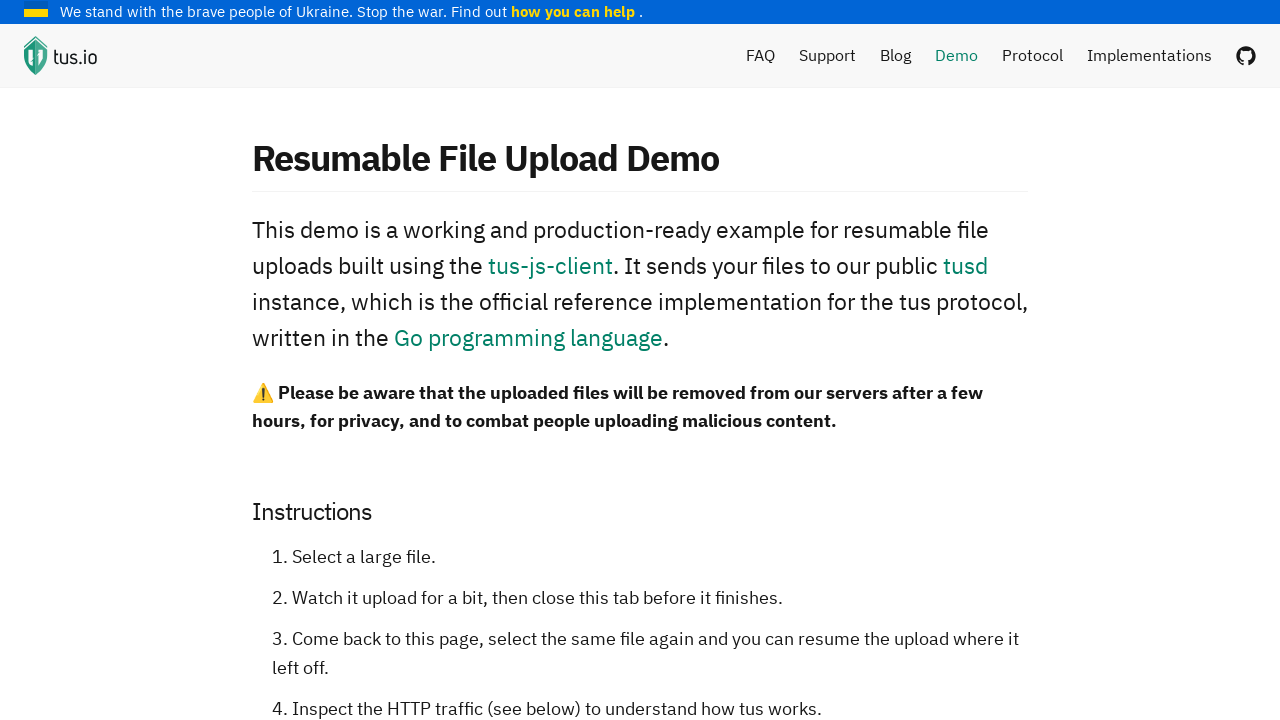

Waited for Twitter link to be present
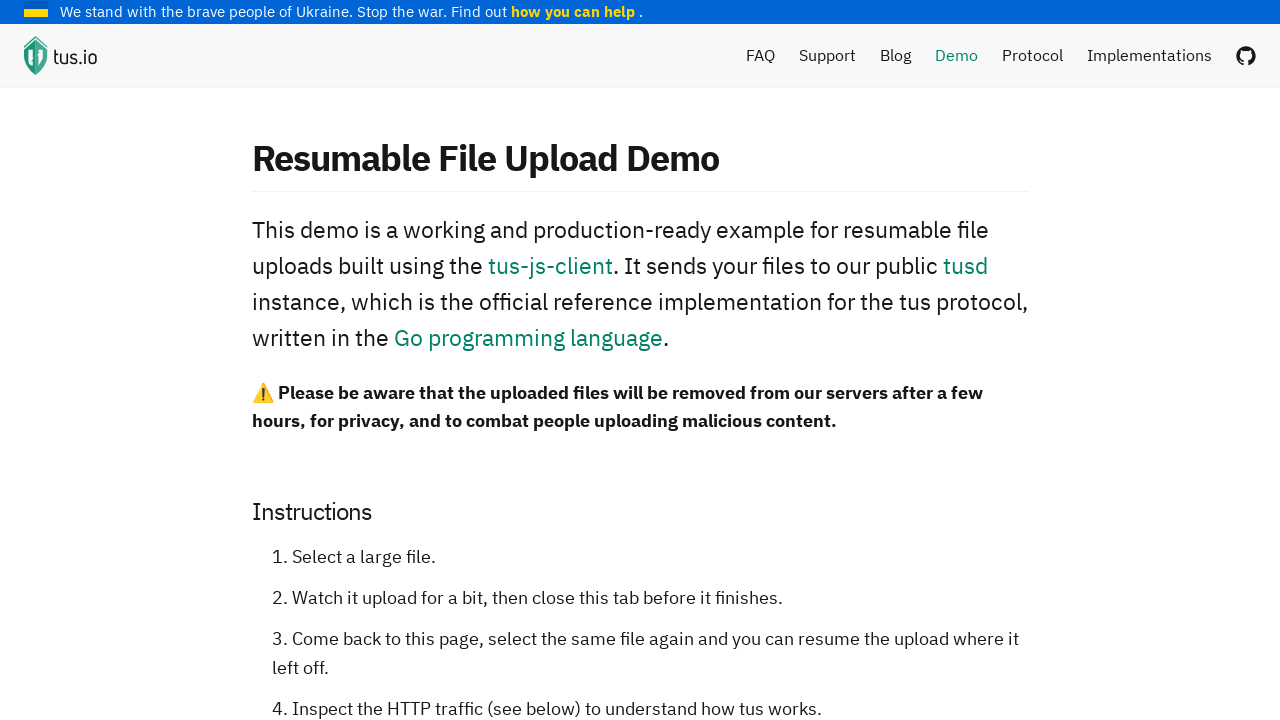

Scrolled to instructions section
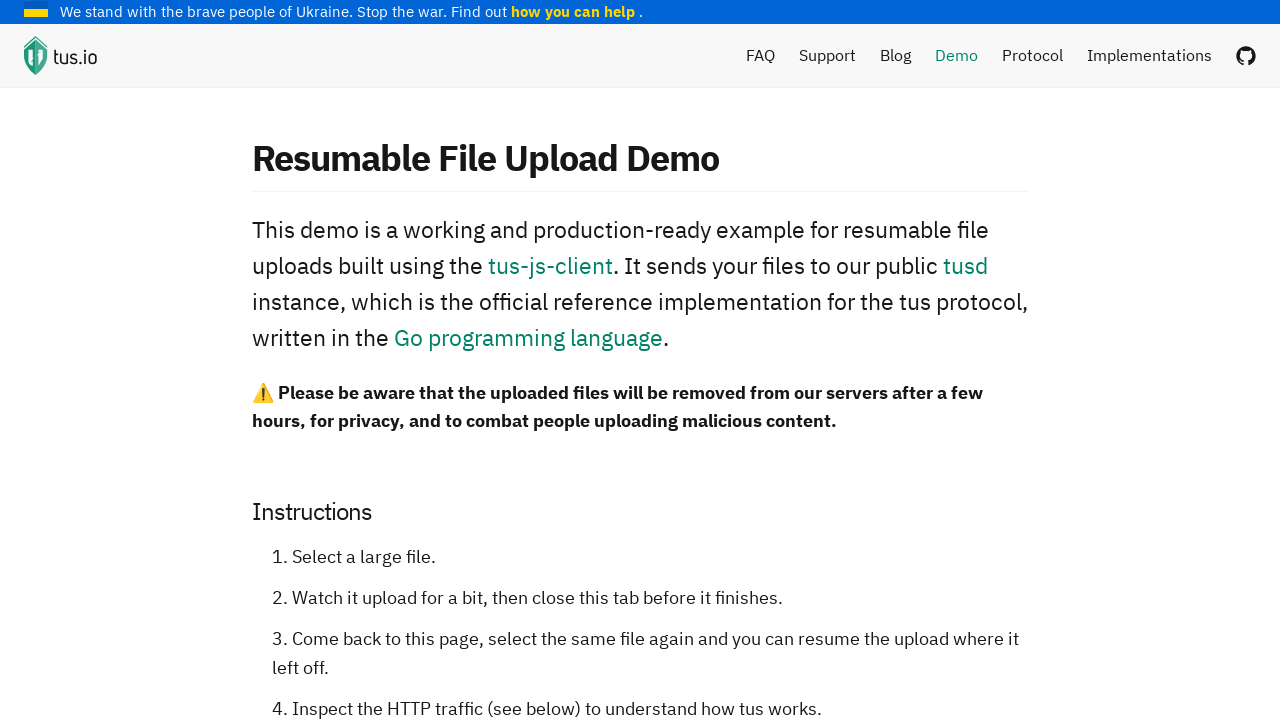

Scrolled to http-traffic section
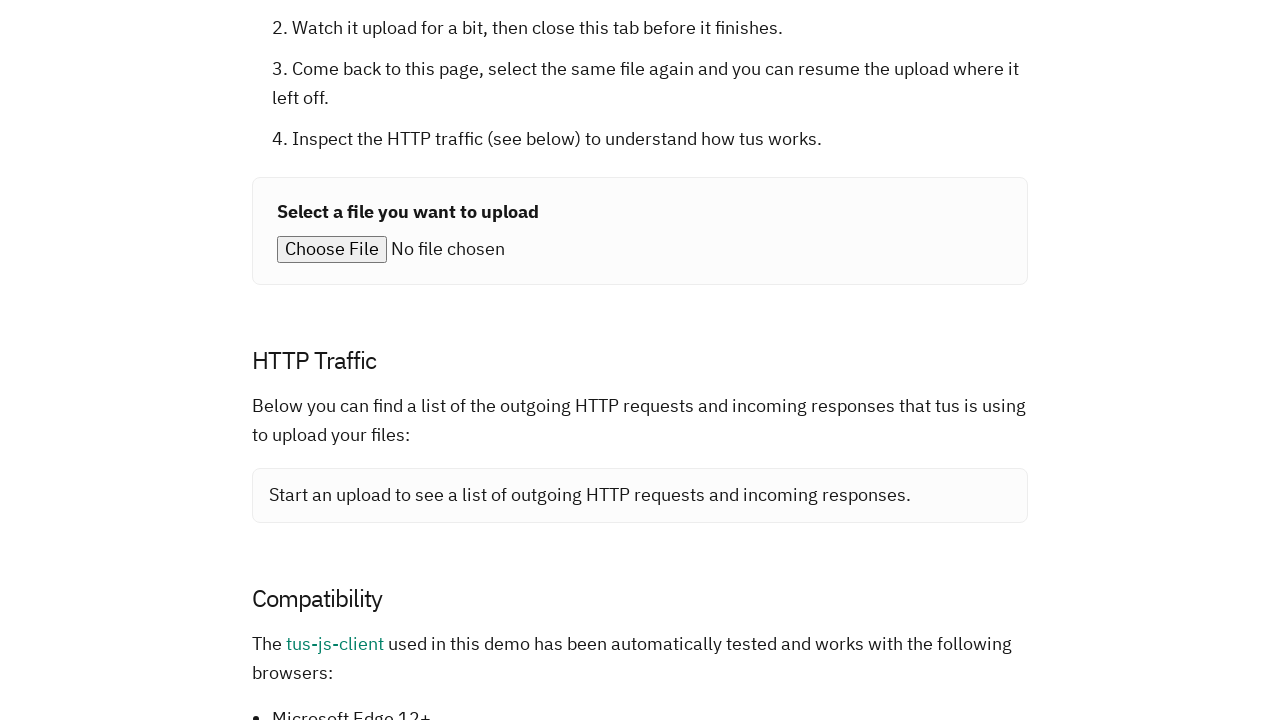

Scrolled to compatibility section
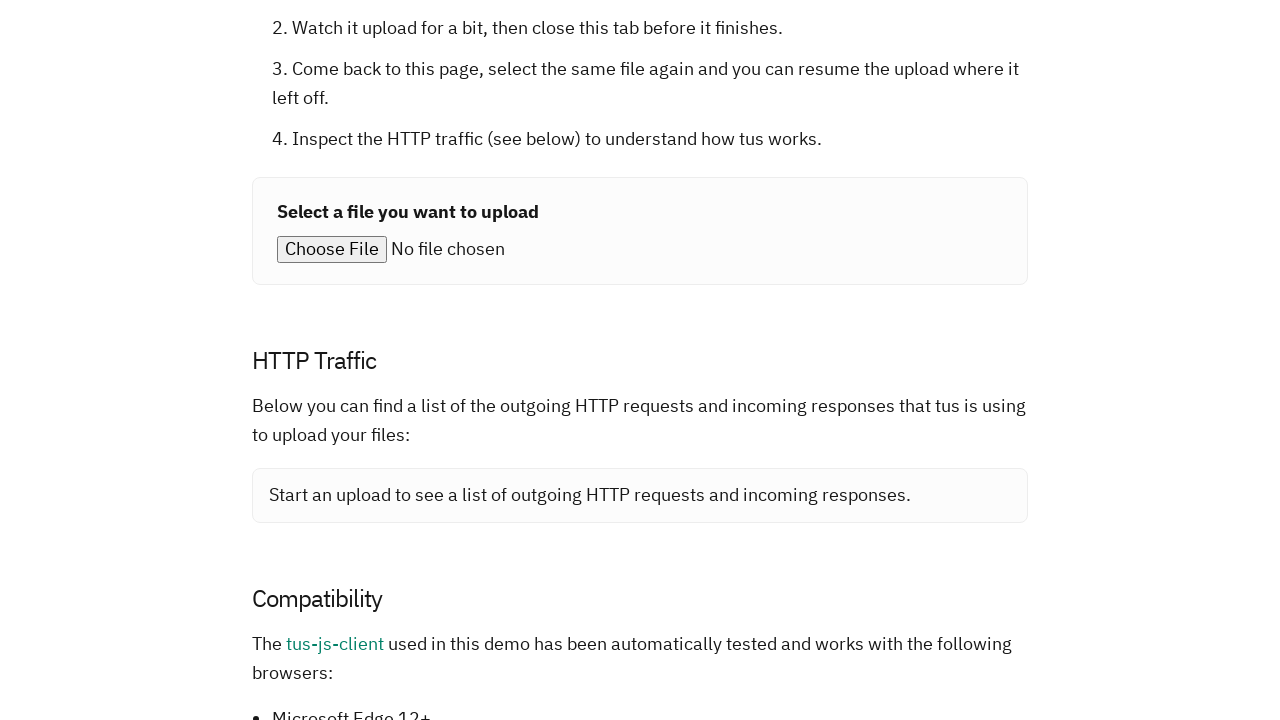

Scrolled to source-code section
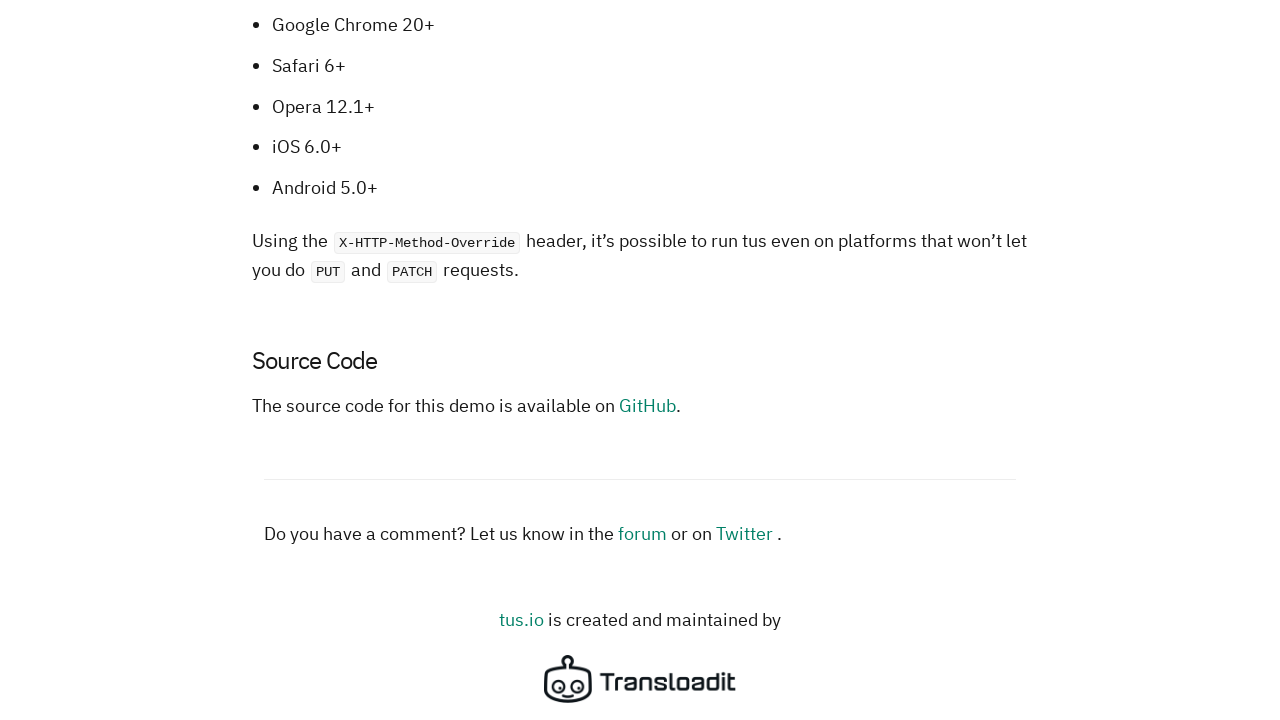

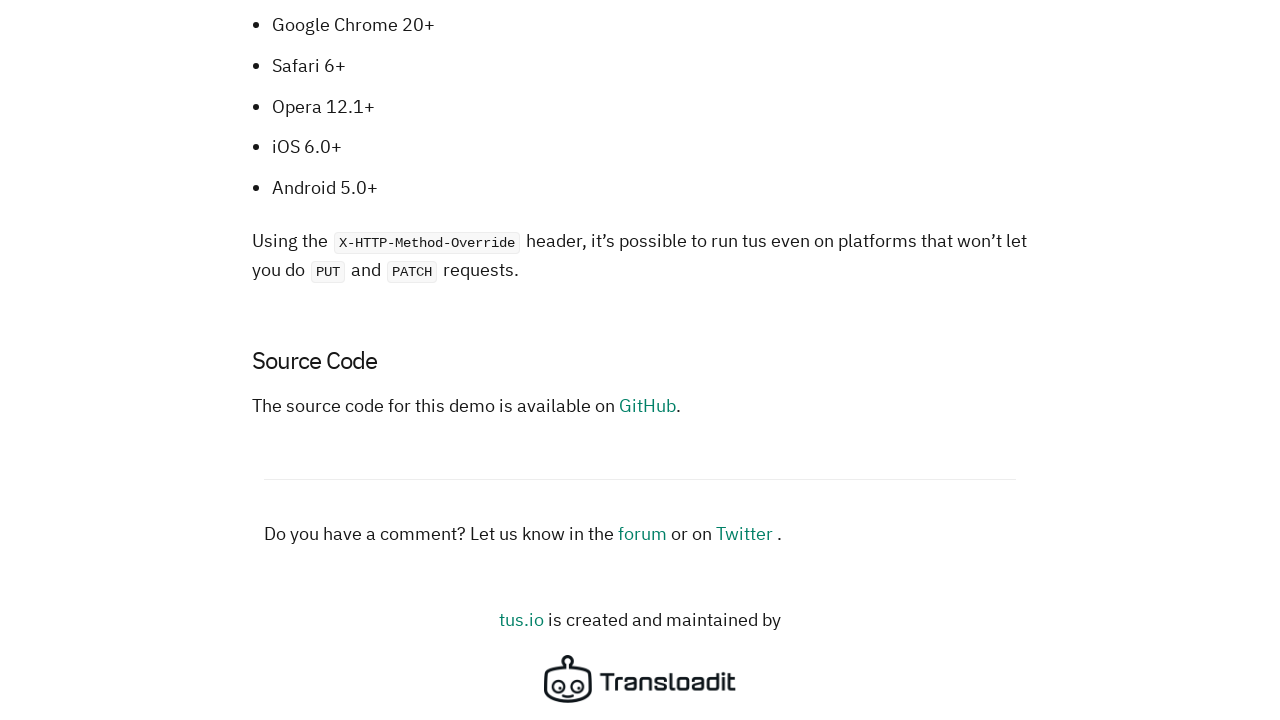